Tests sorting the Due column on table2 using semantic class selectors instead of nth-of-type

Starting URL: http://the-internet.herokuapp.com/tables

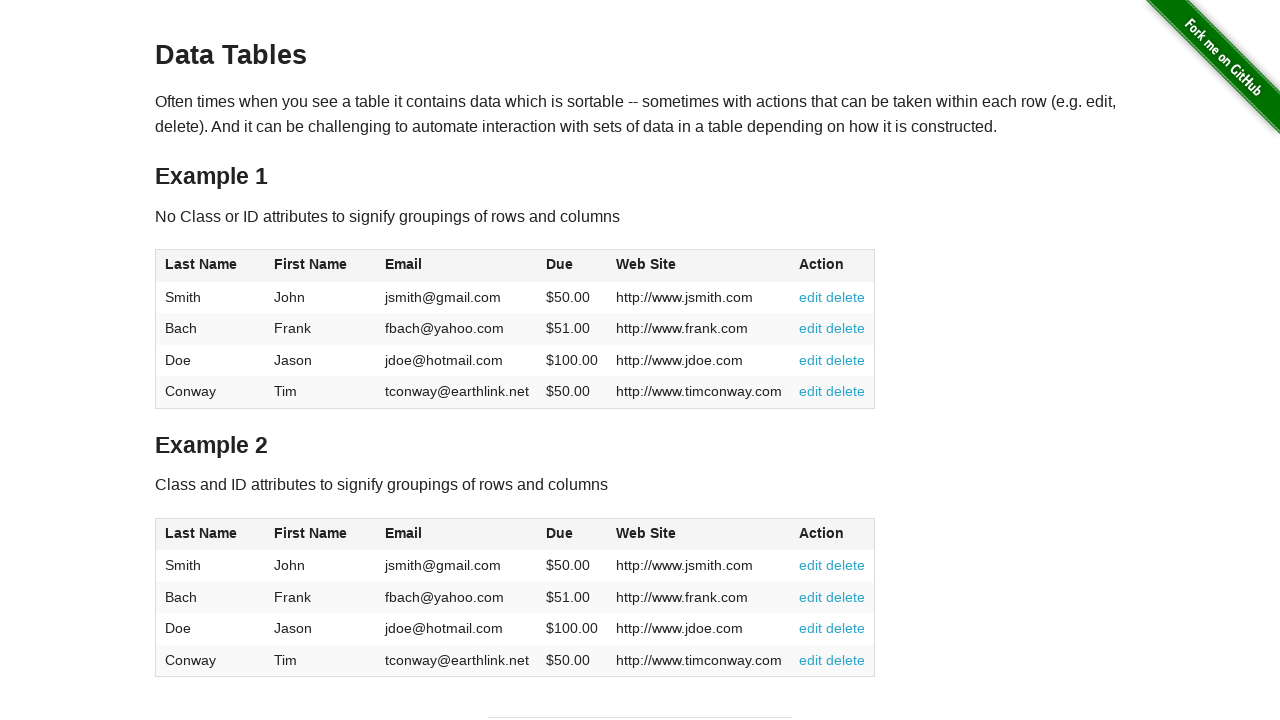

Clicked Due column header in table2 using class selector at (560, 533) on #table2 thead .dues
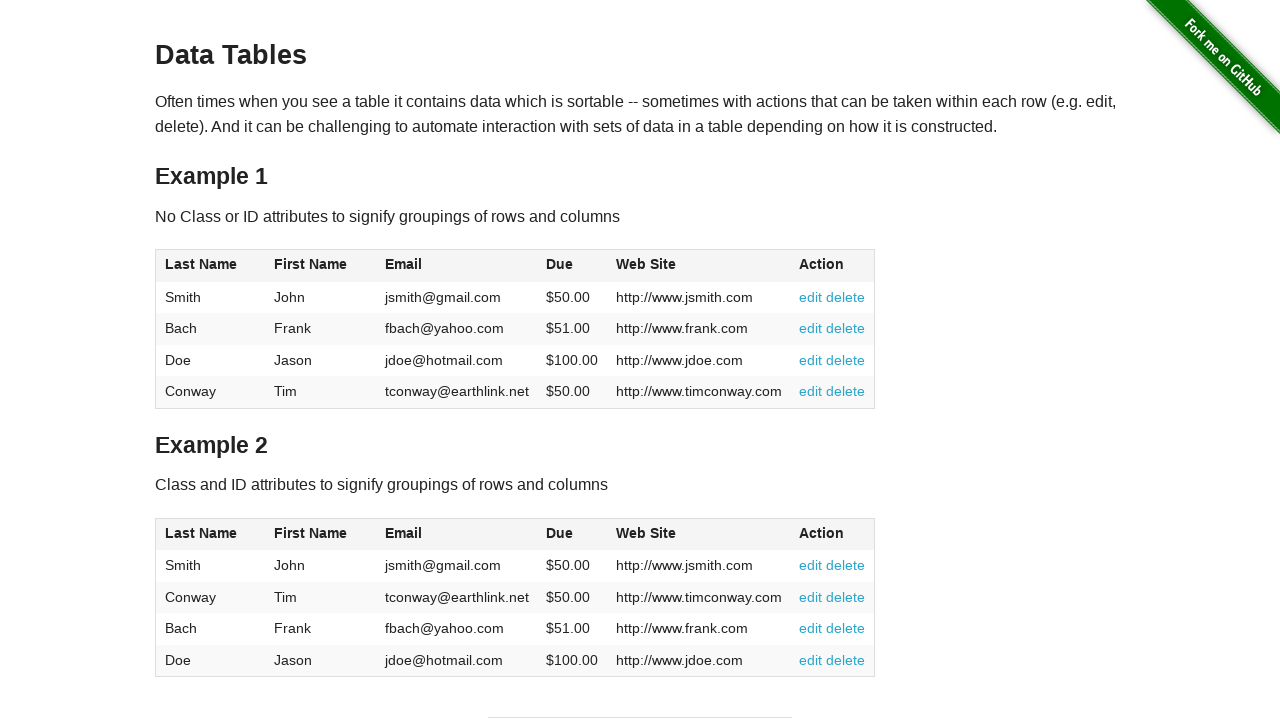

Table2 Due column sorted successfully
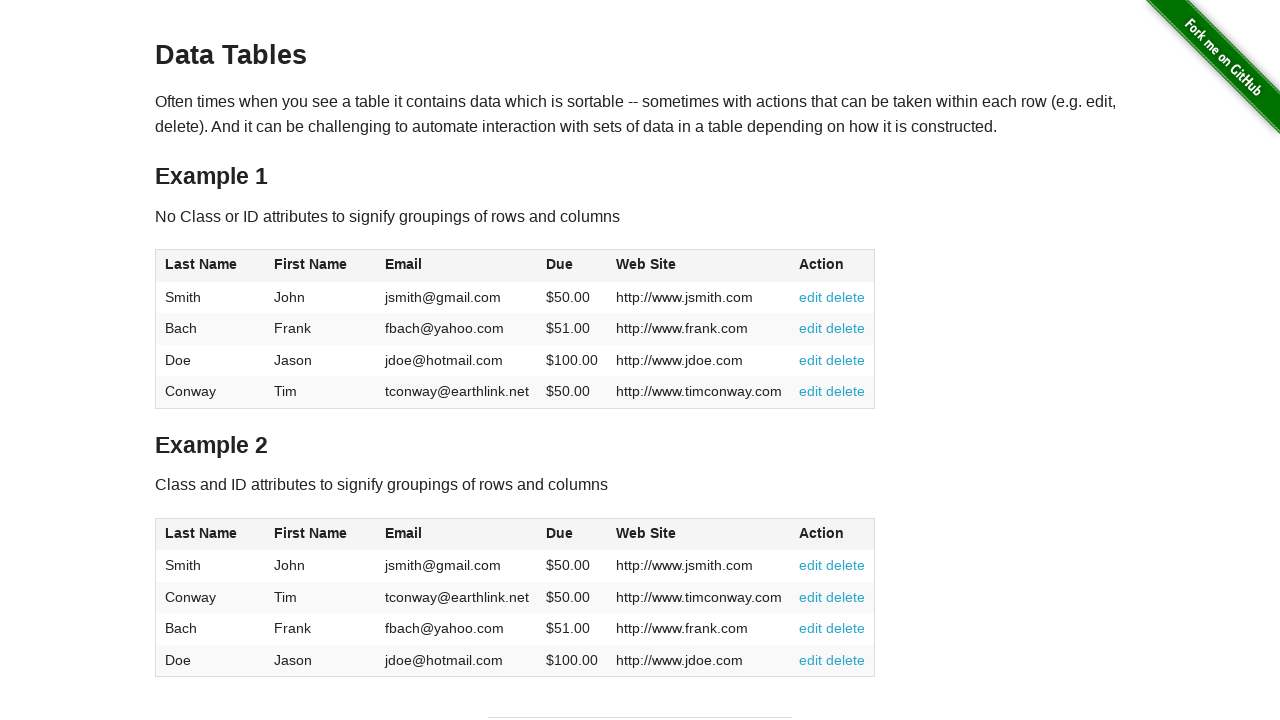

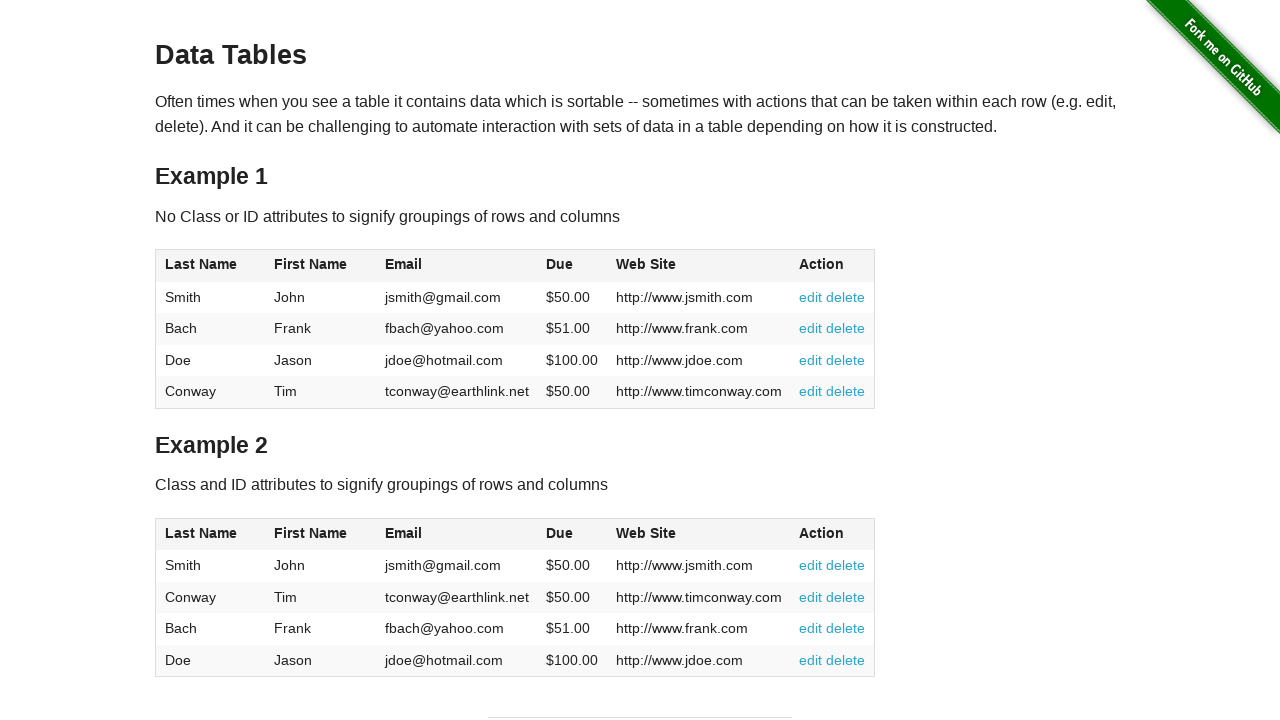